Tests navigation to the Challenging DOM page (note: code uses CHALLENGING_DOM locator instead of CHECK_BOX) by clicking the link and then navigating back

Starting URL: https://the-internet.herokuapp.com

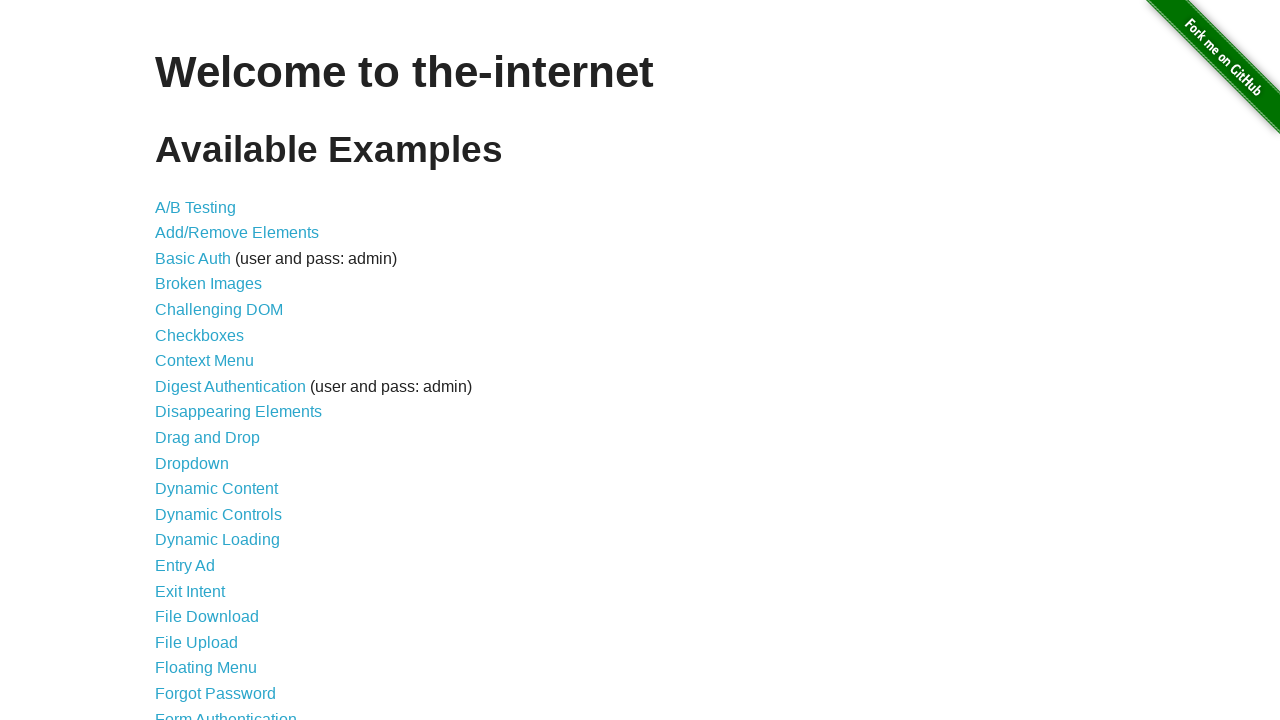

Clicked on Challenging DOM link at (219, 310) on xpath=//*[@id="content"]/ul/li[5]/a
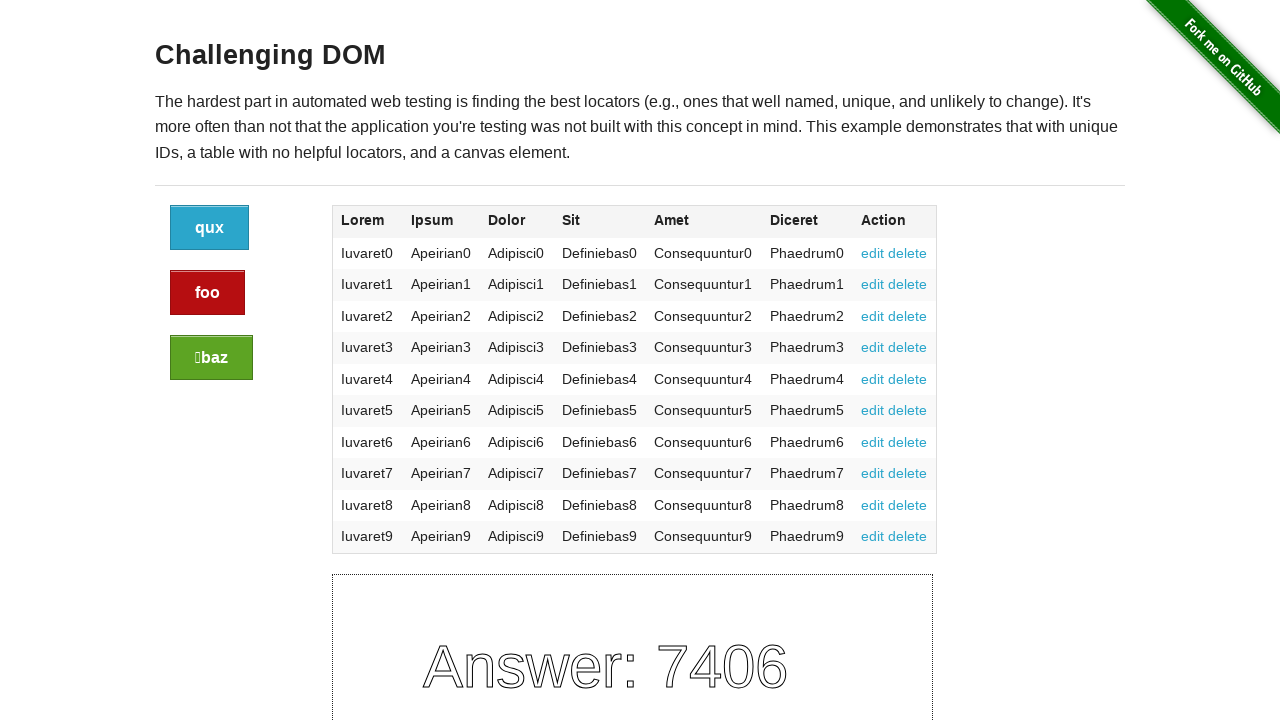

Challenging DOM page loaded
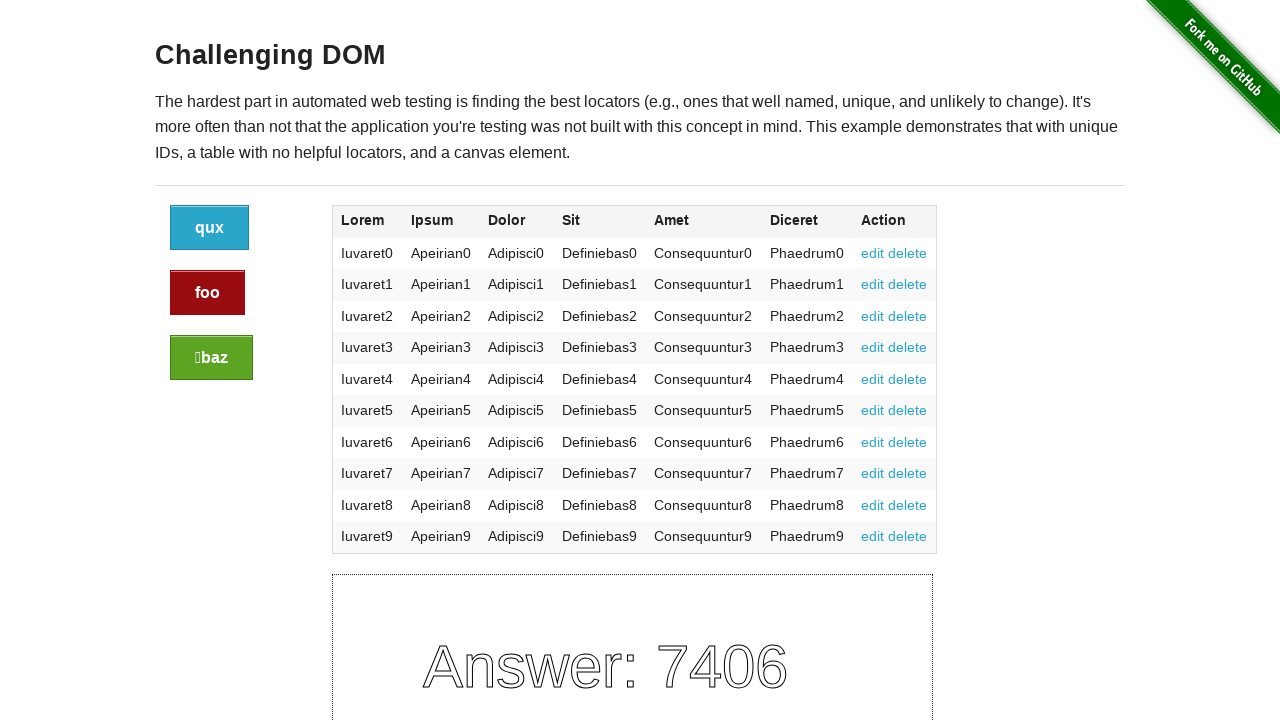

Navigated back to homepage
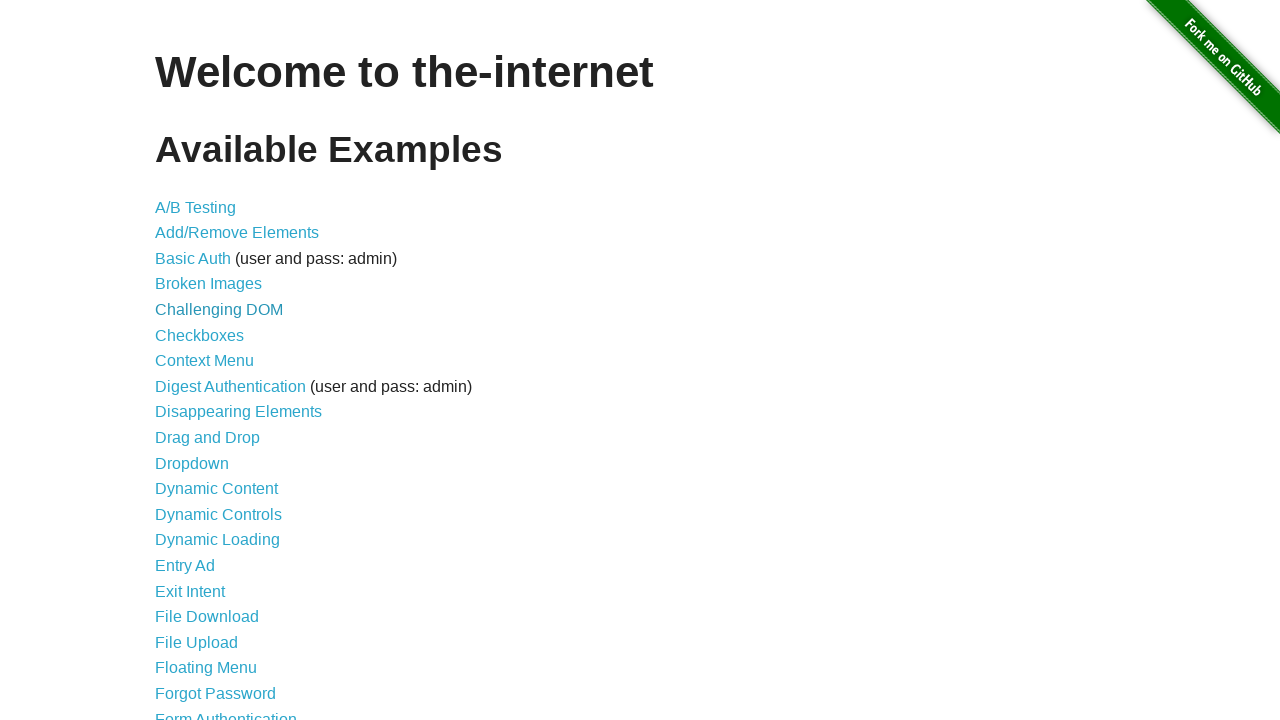

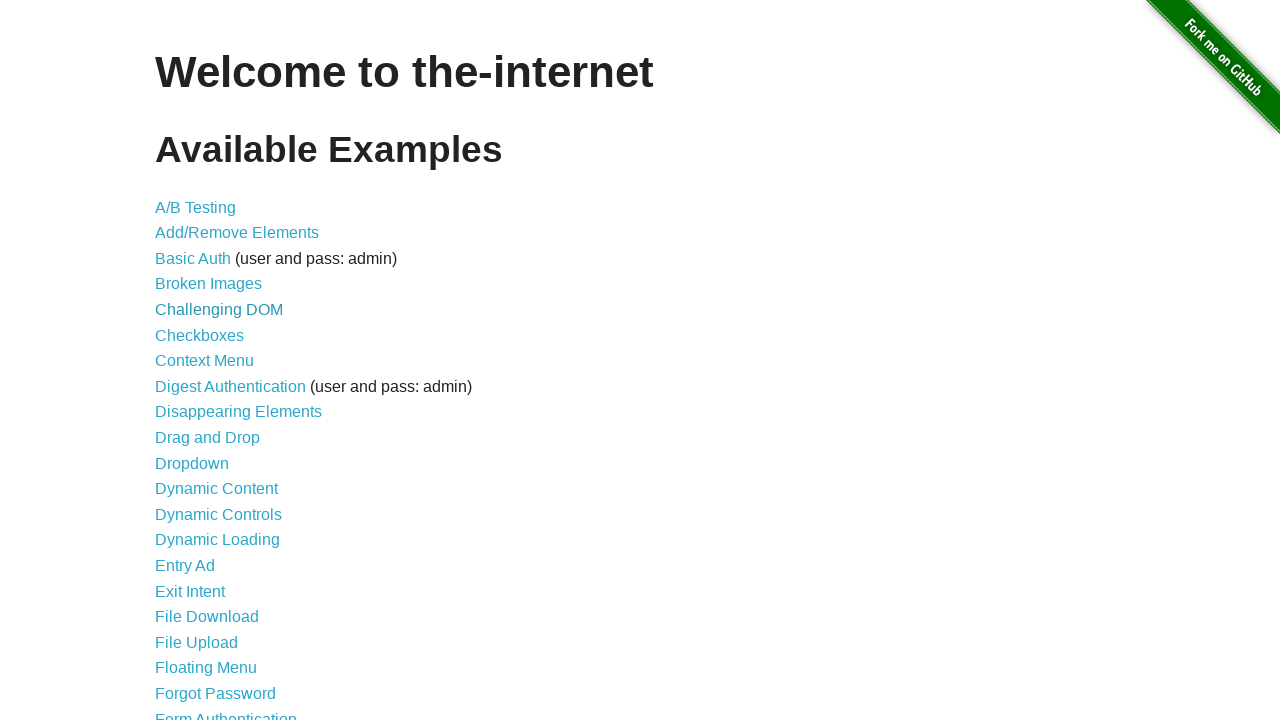